Tests JavaScript injection capabilities by loading jQuery and jquery-growl library, then displaying various growl notification types (default, error, notice, warning) on the page.

Starting URL: http://the-internet.herokuapp.com/

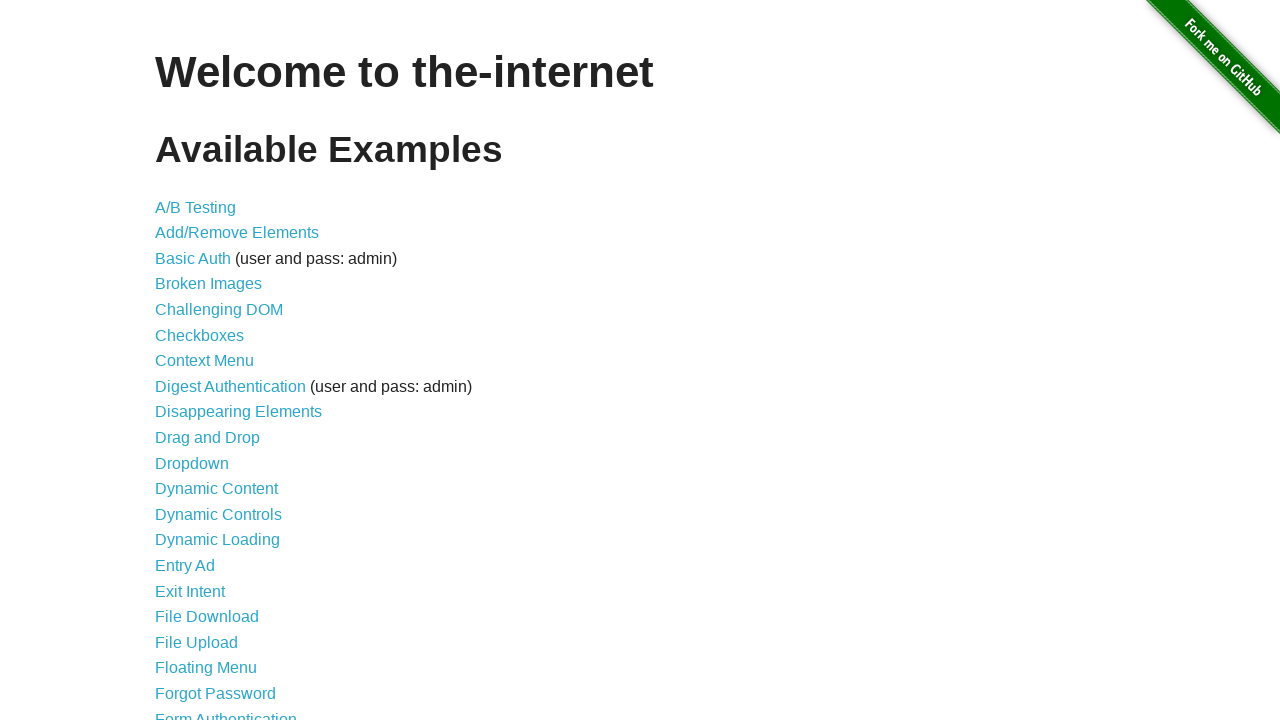

Injected jQuery library if not already present
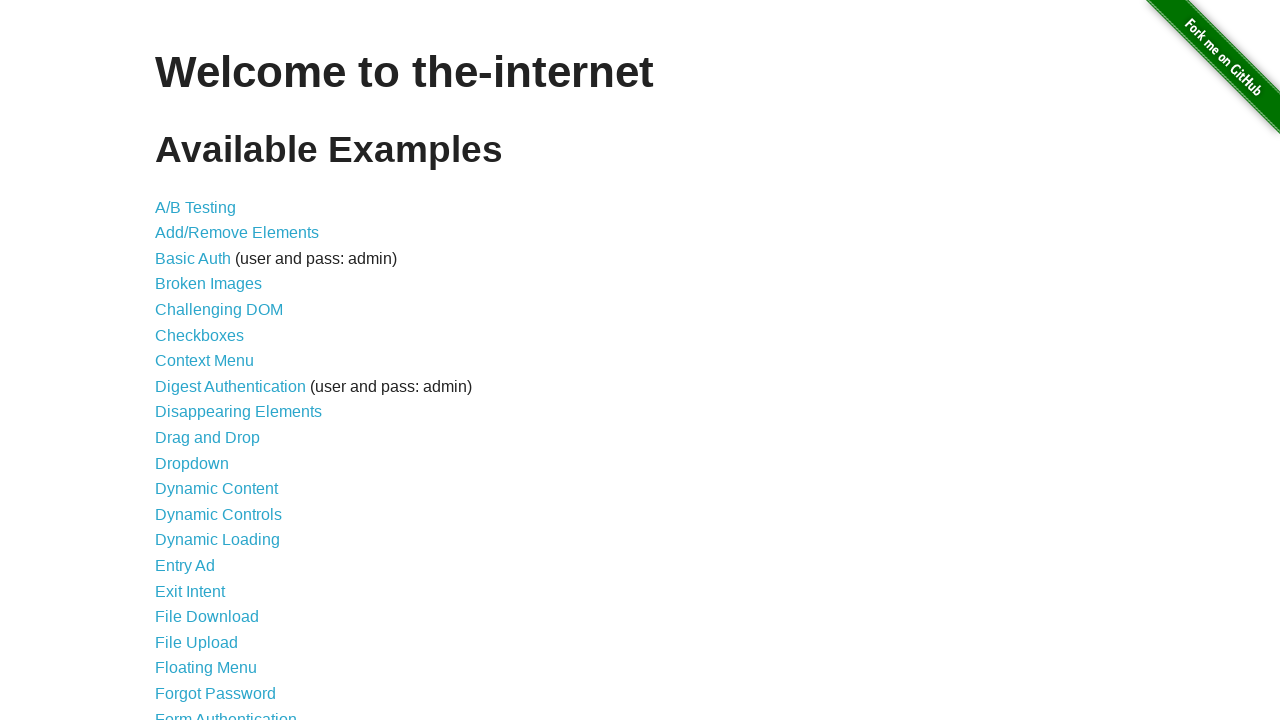

jQuery library loaded successfully
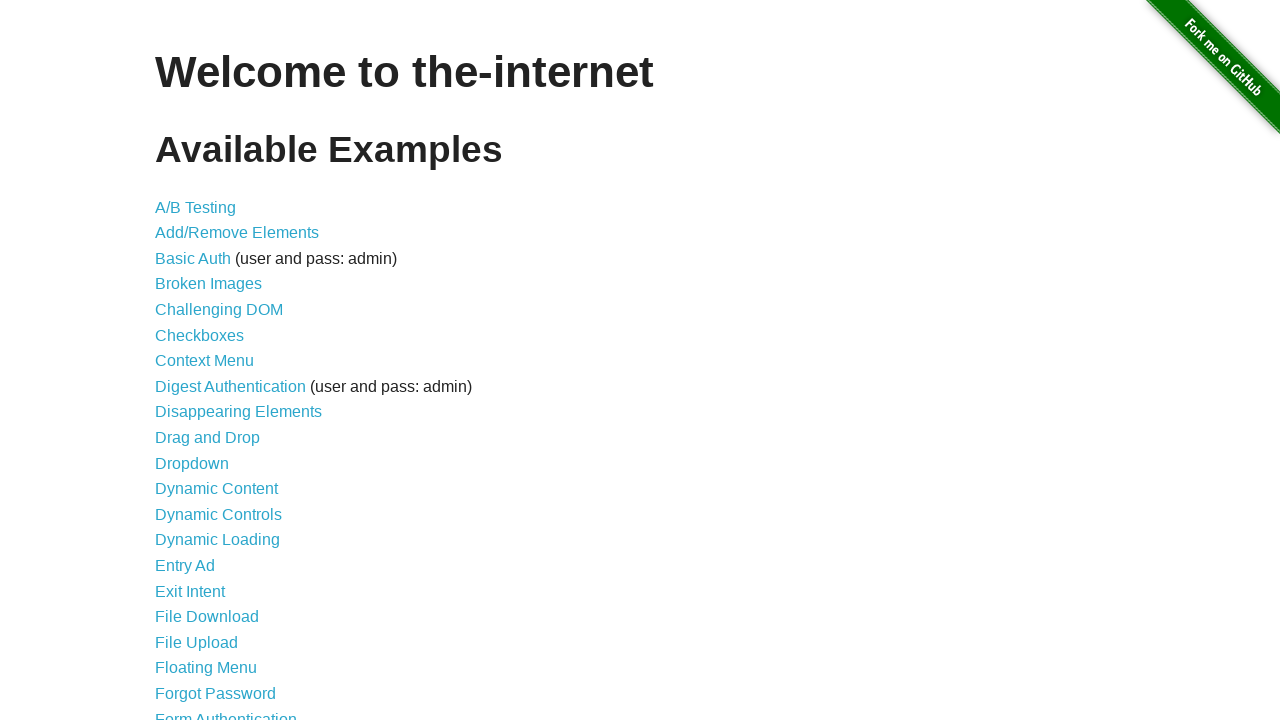

Loaded jquery-growl library script
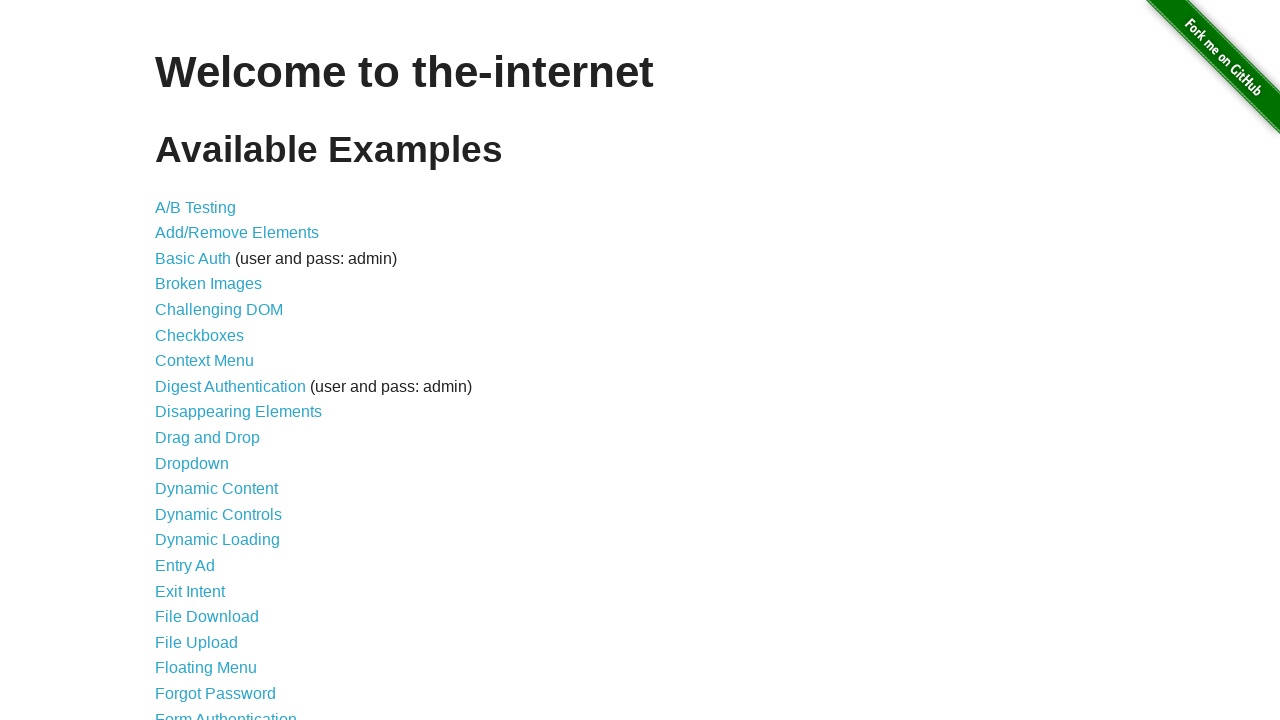

Waited for jquery-growl library to initialize
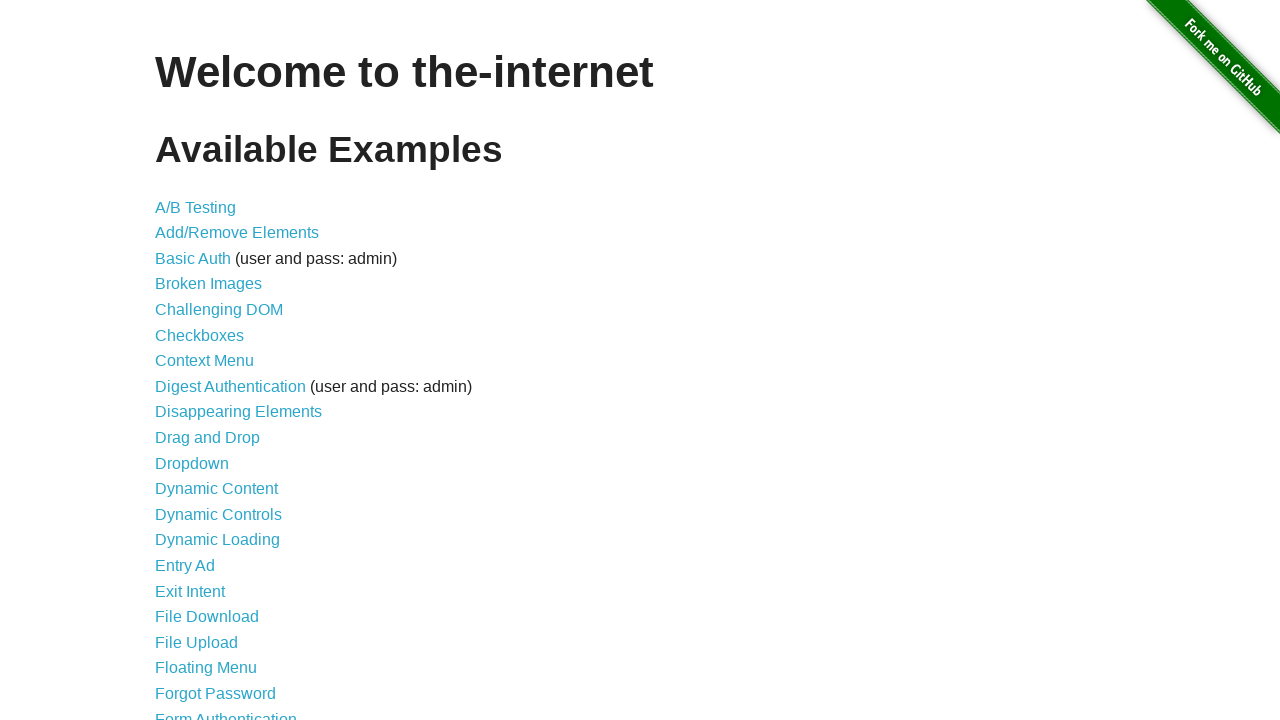

Added jquery-growl CSS stylesheet to page
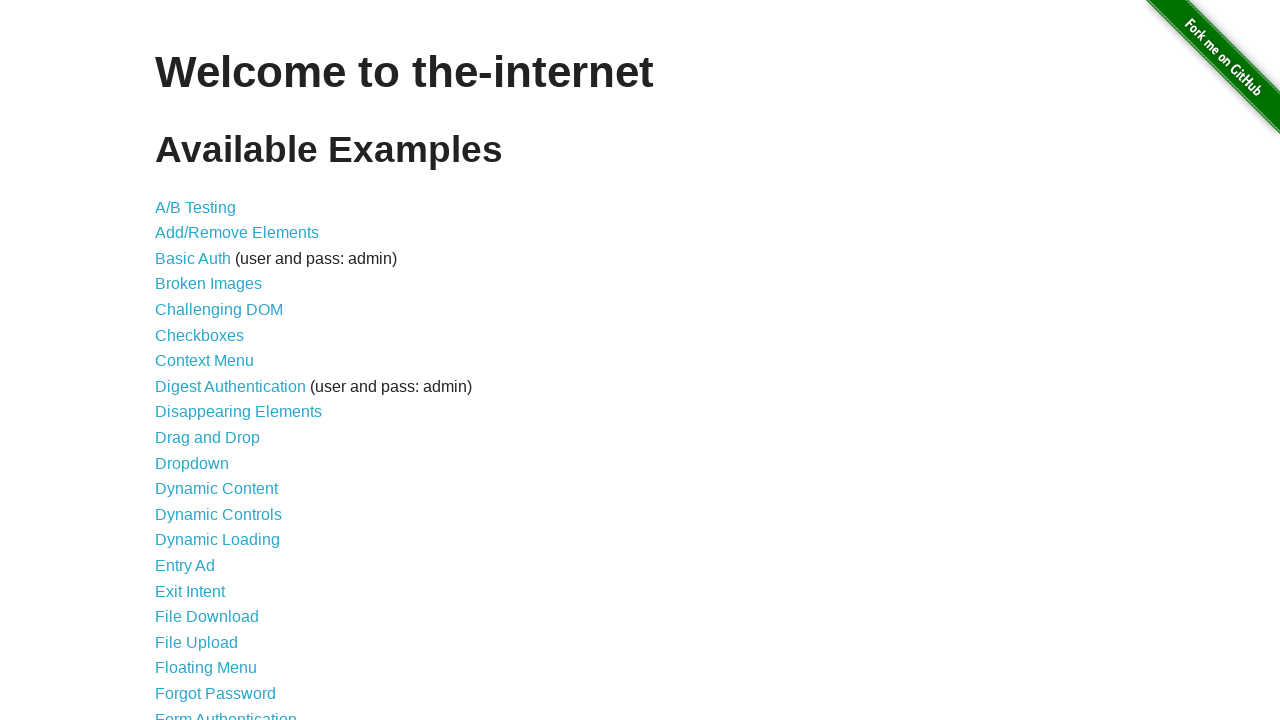

Displayed default growl notification with title 'GET' and message '/'
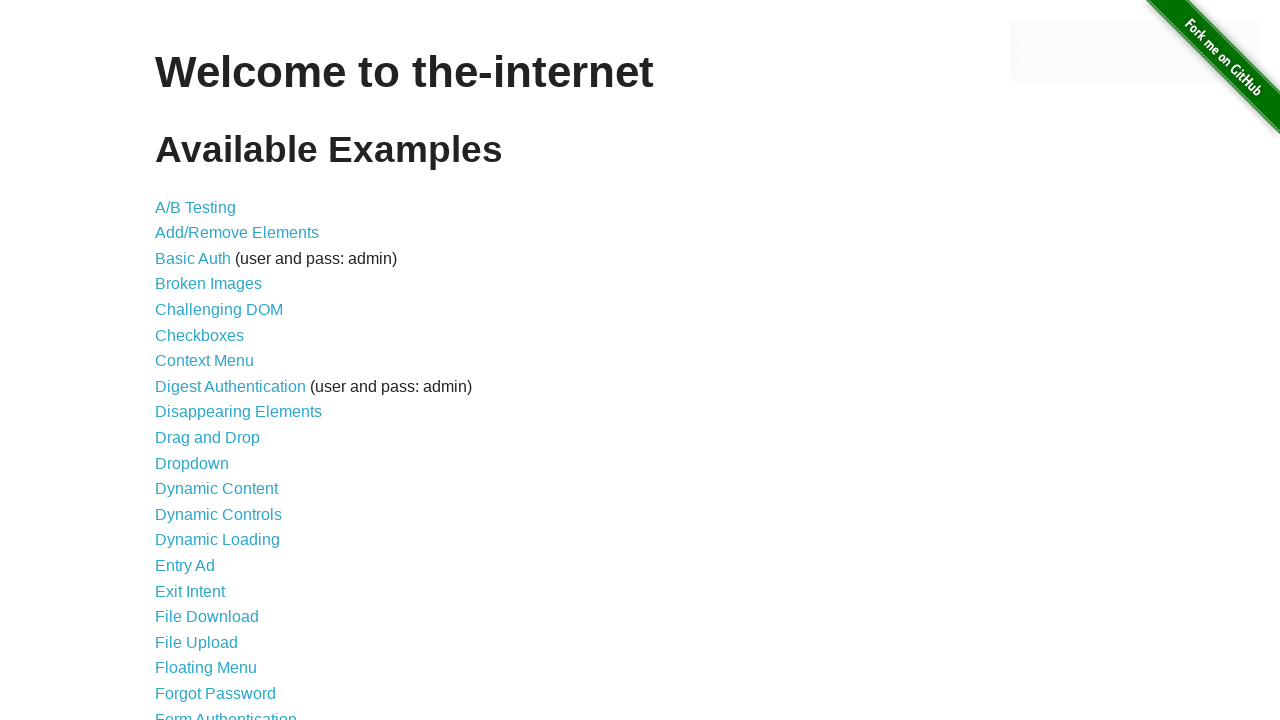

Displayed error growl notification
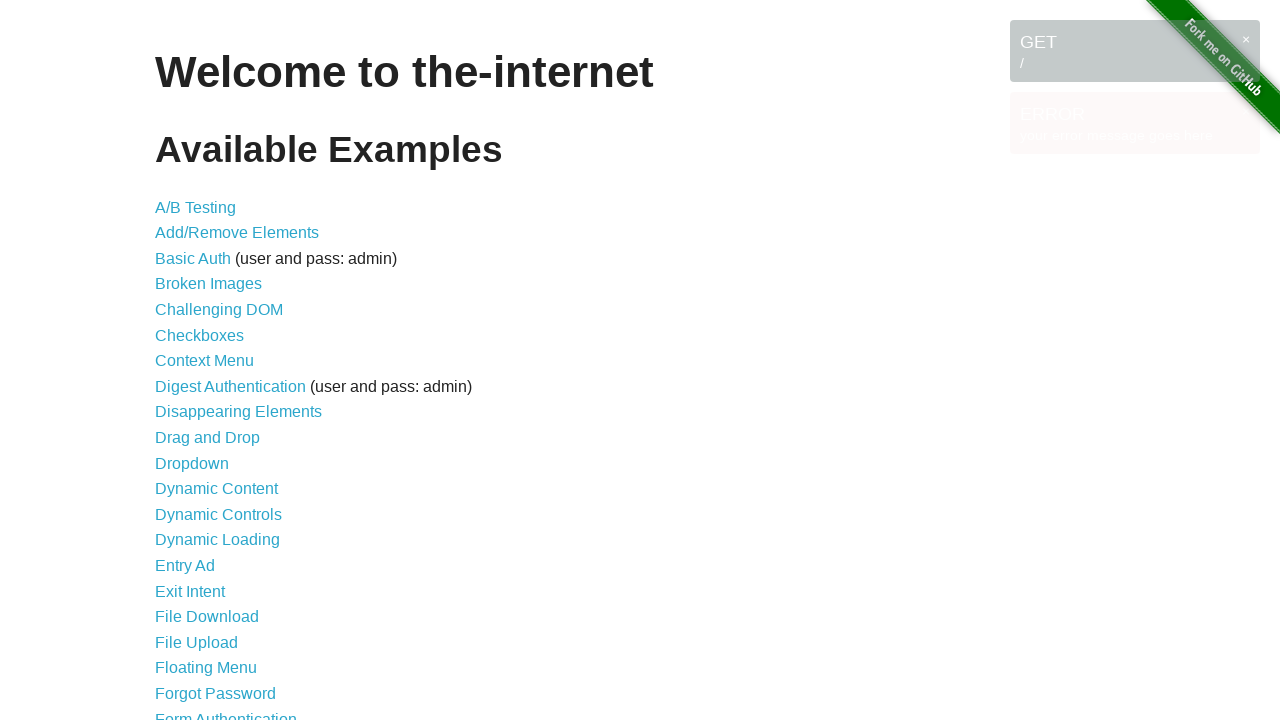

Displayed notice growl notification
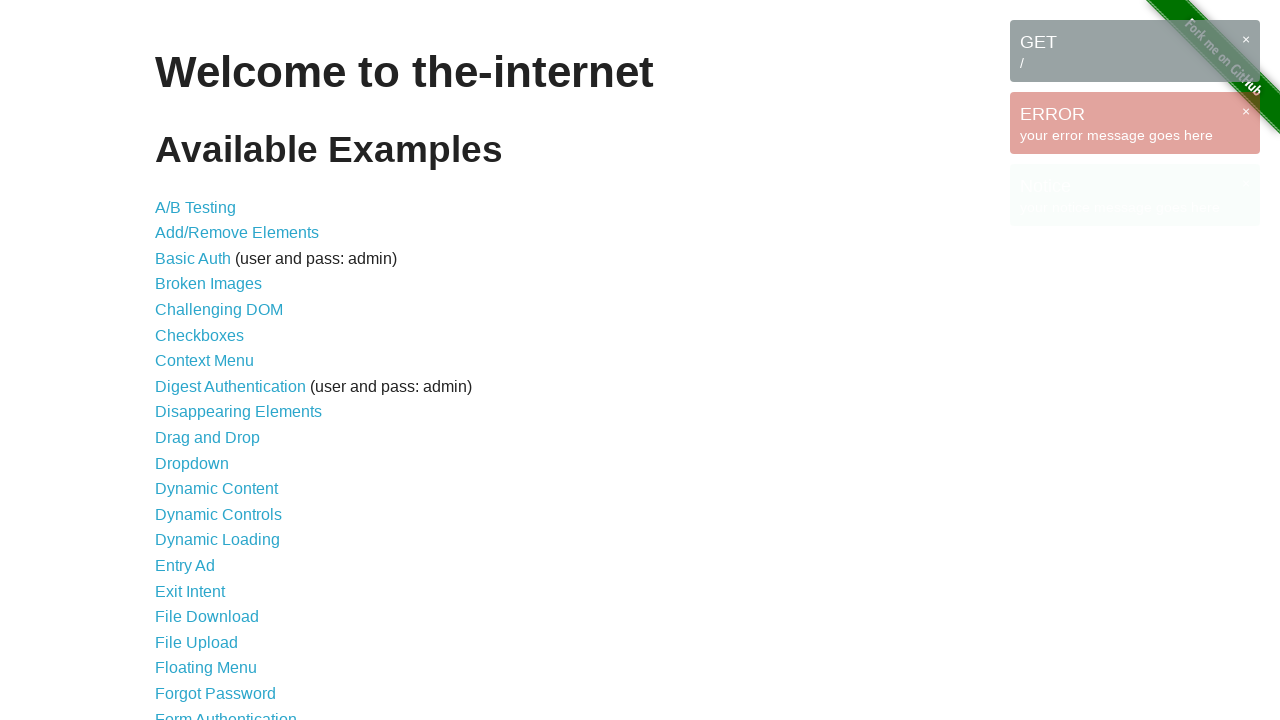

Displayed warning growl notification
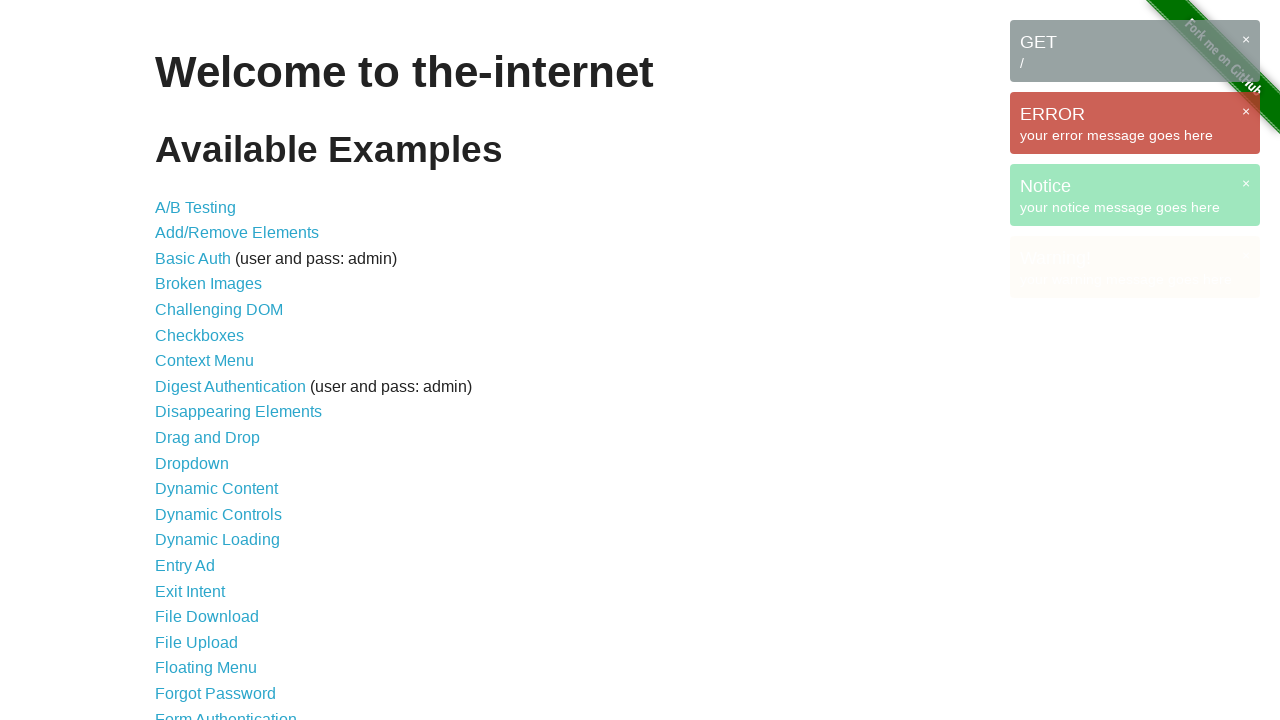

Waited for all growl notifications to be visible
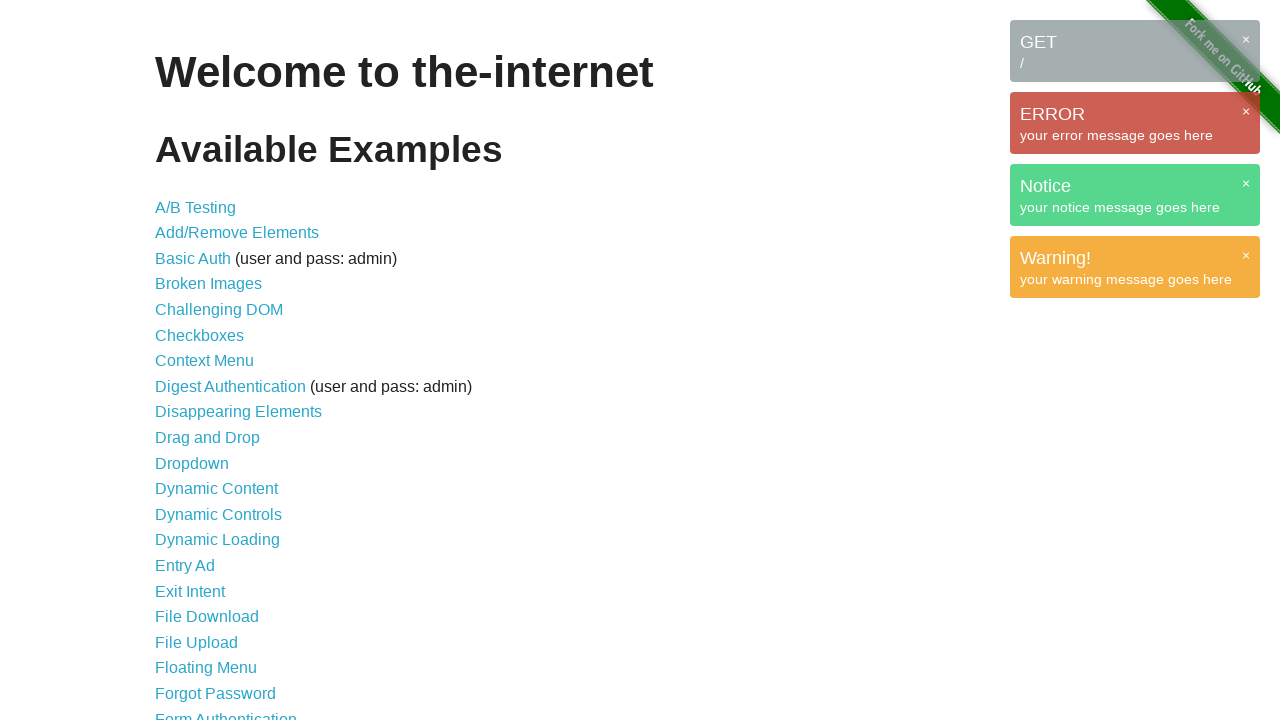

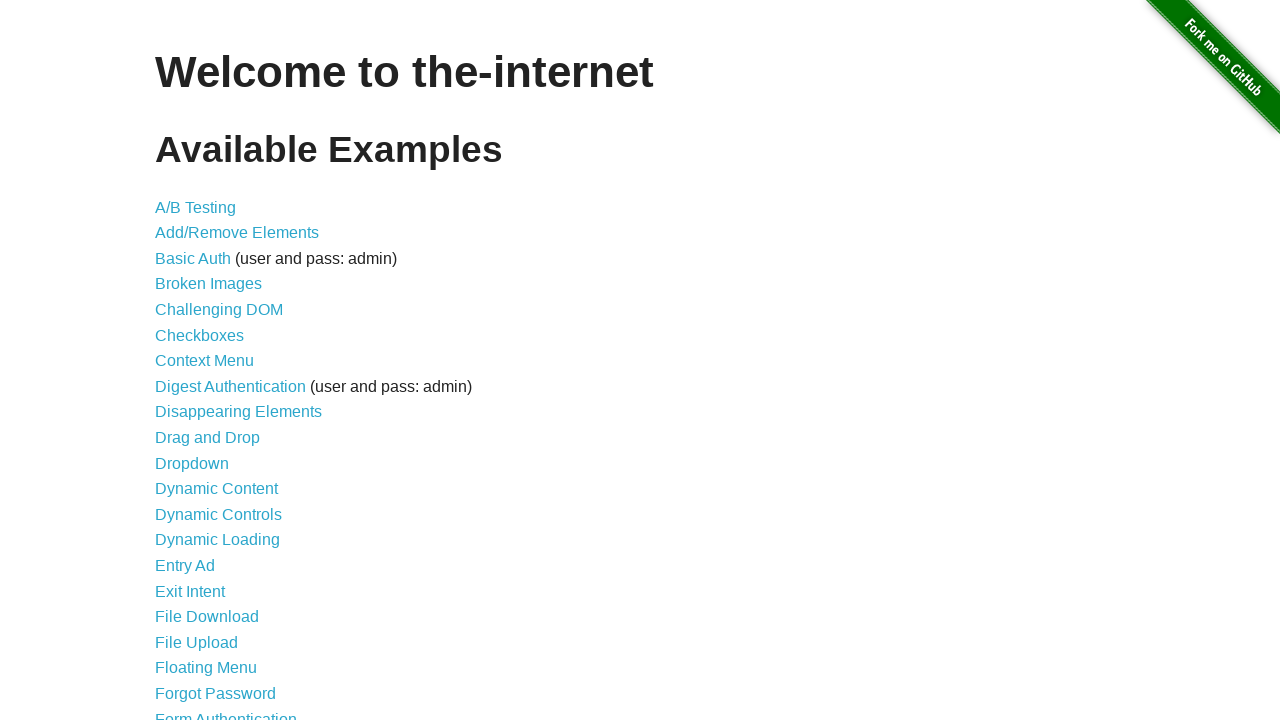